Tests Broken Images page by navigating to it and checking for images with naturalHeight attribute to identify broken images

Starting URL: http://the-internet.herokuapp.com

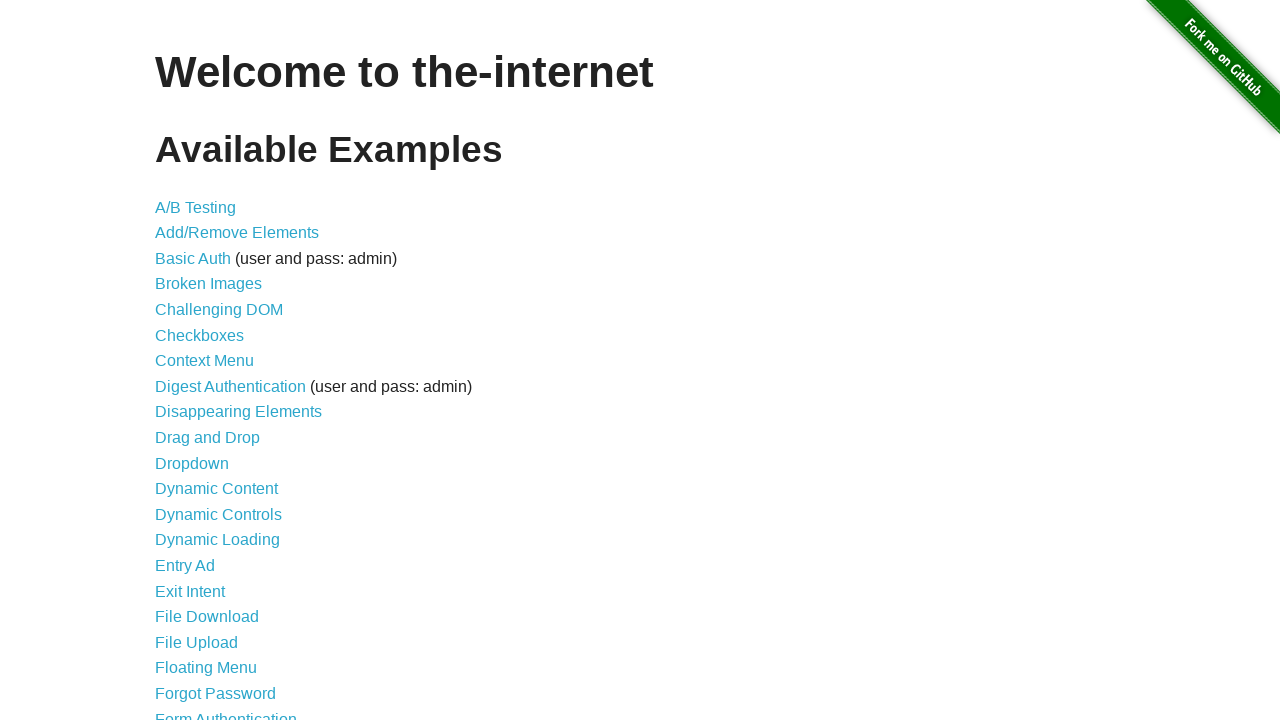

Clicked on Broken Images link at (208, 284) on a:has-text('Broken Images')
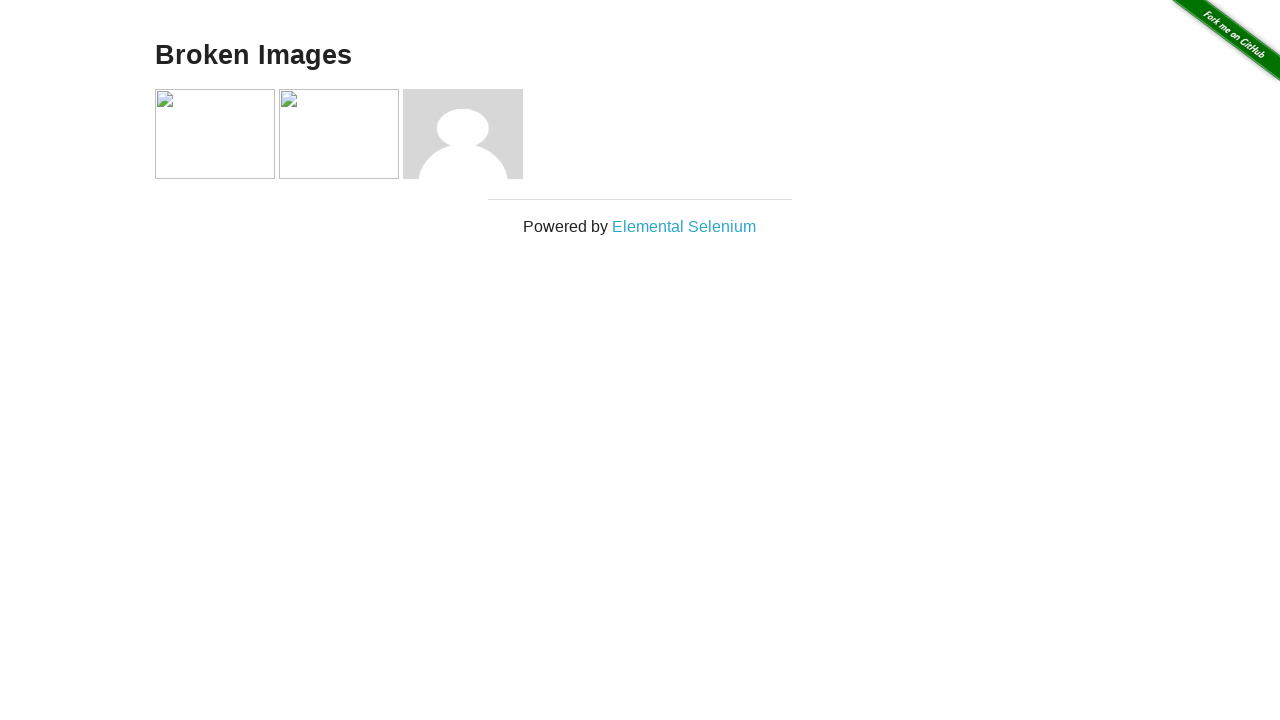

Waited for images to load on Broken Images page
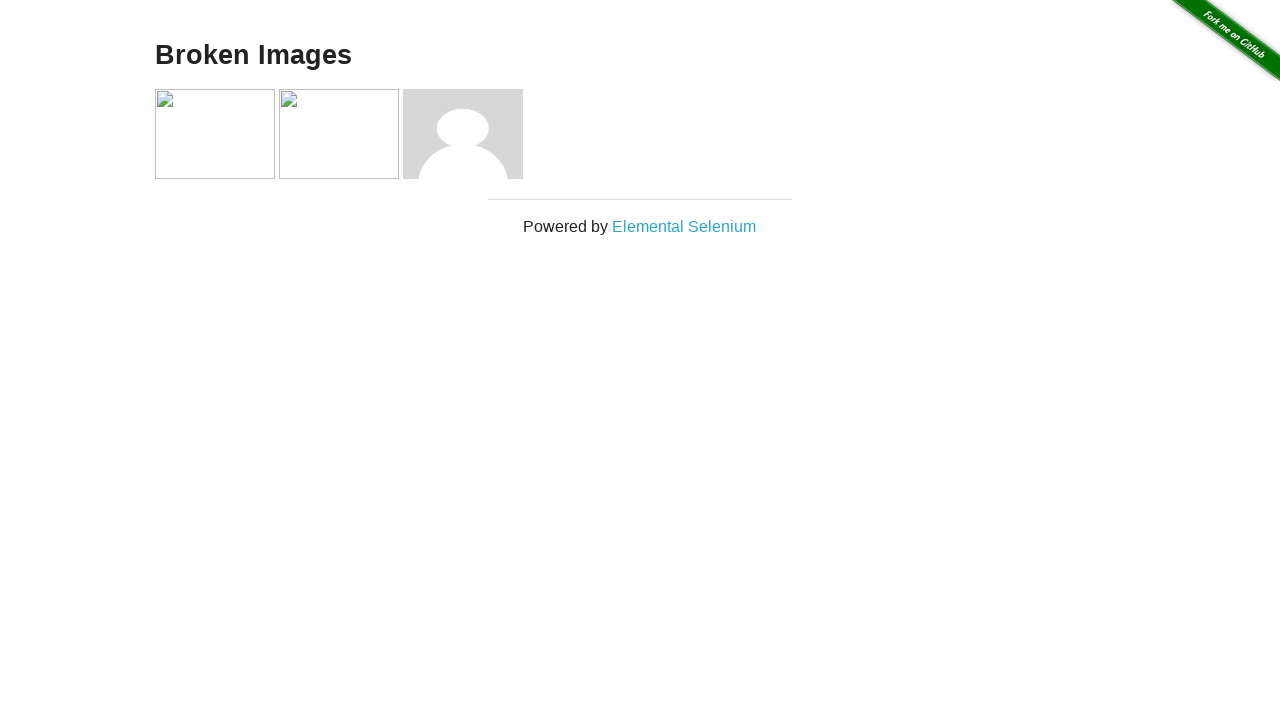

Retrieved all images from the page
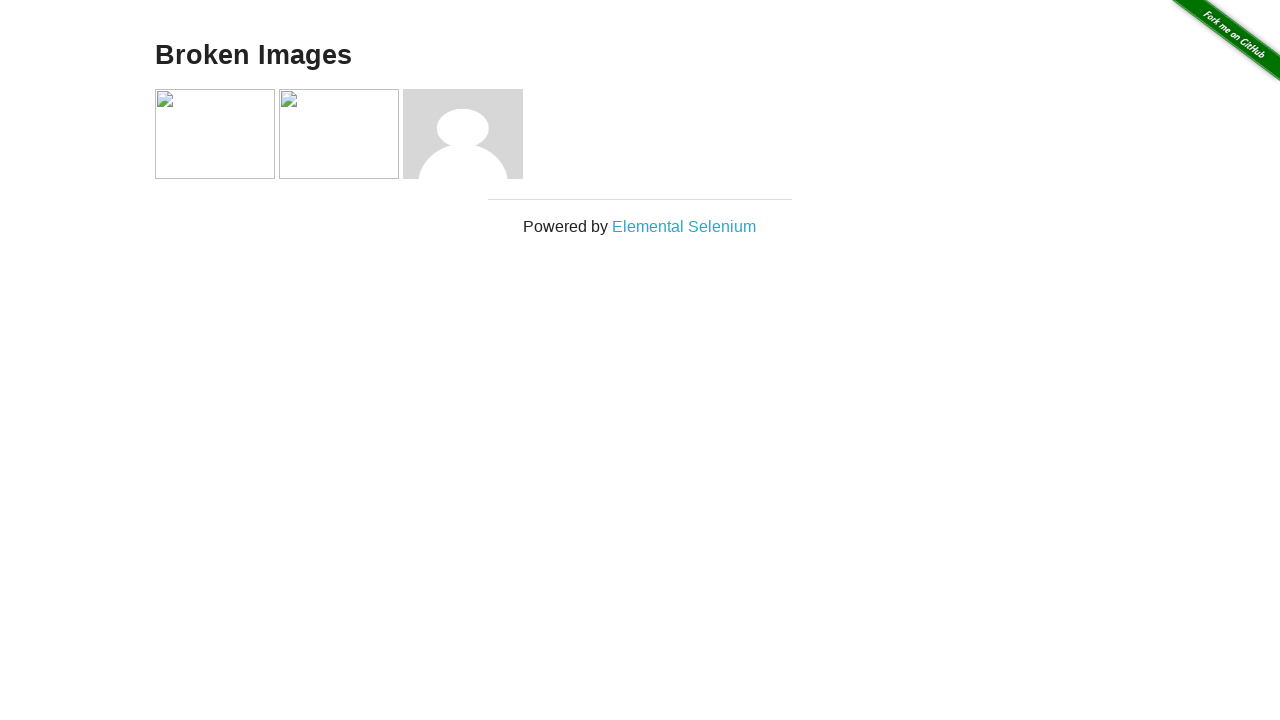

Identified valid image: /img/forkme_right_green_007200.png
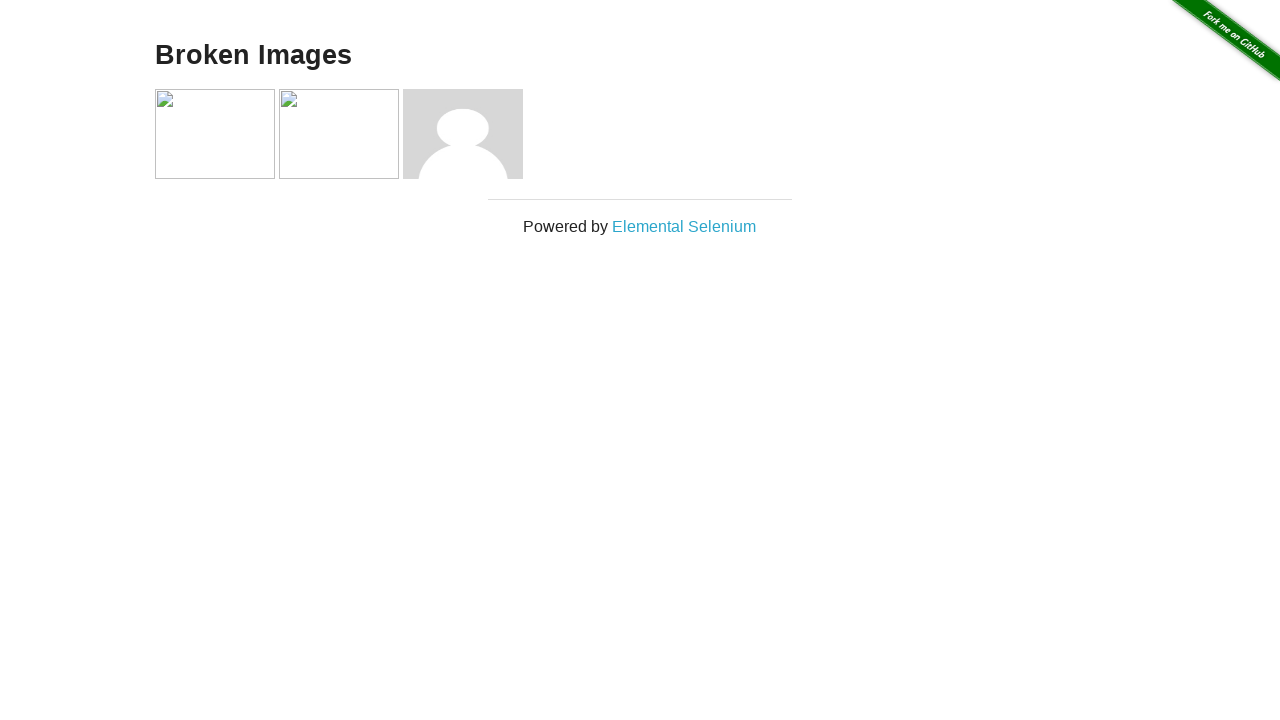

Identified valid image: asdf.jpg
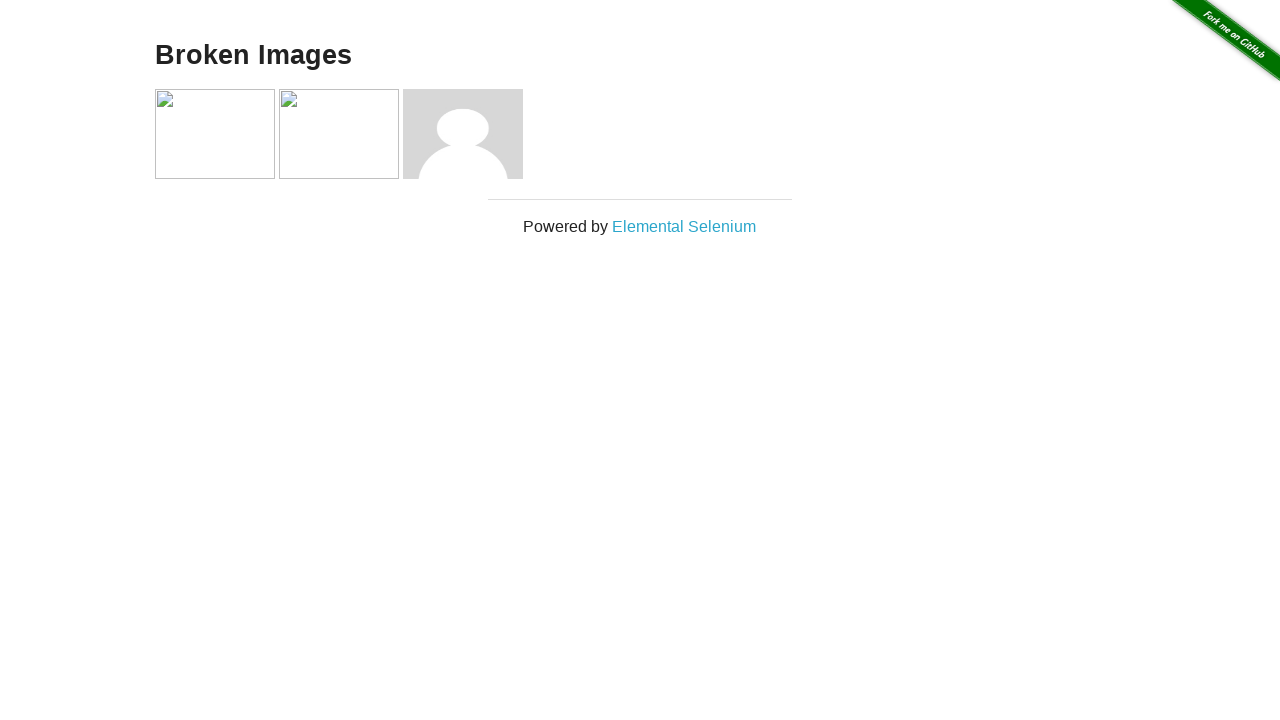

Identified valid image: hjkl.jpg
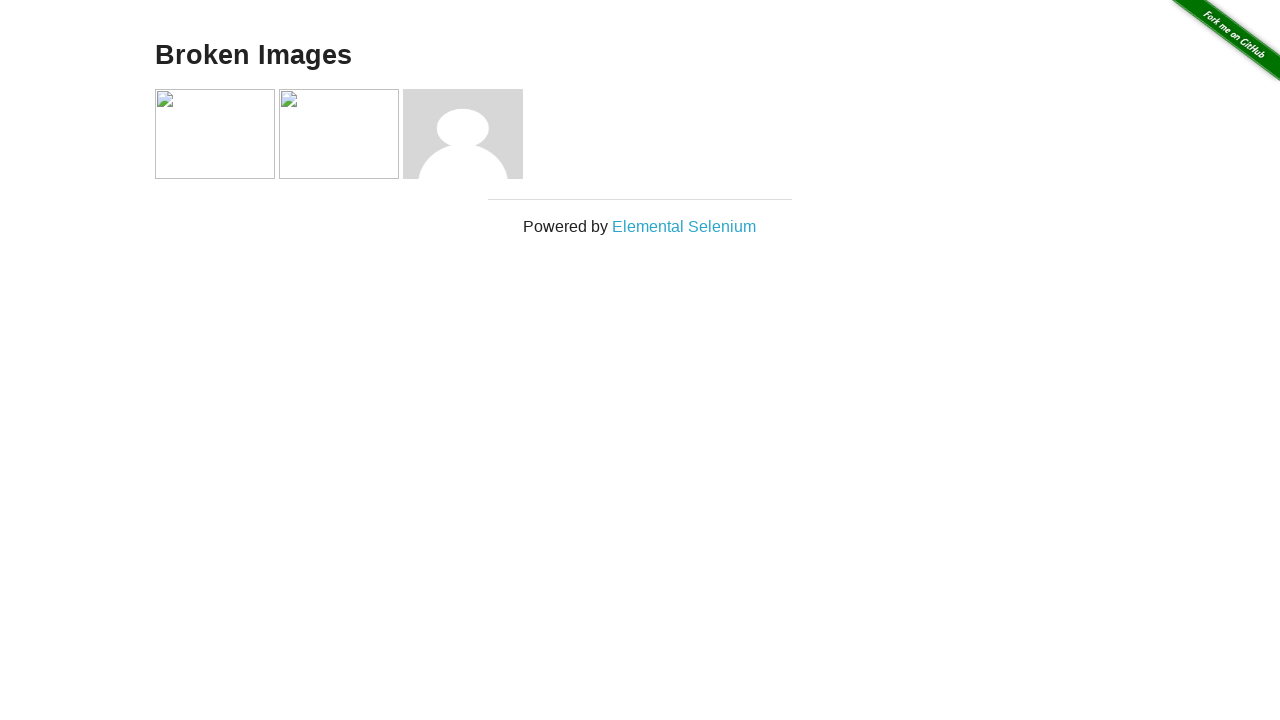

Identified valid image: img/avatar-blank.jpg
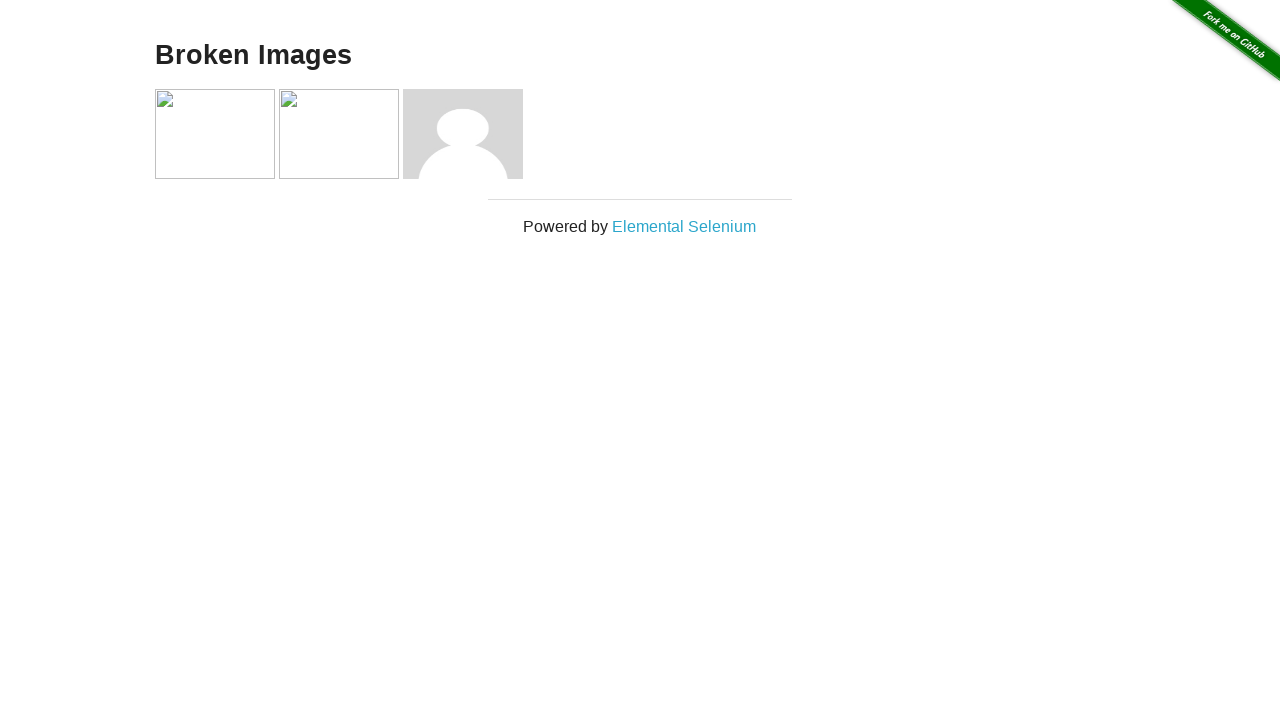

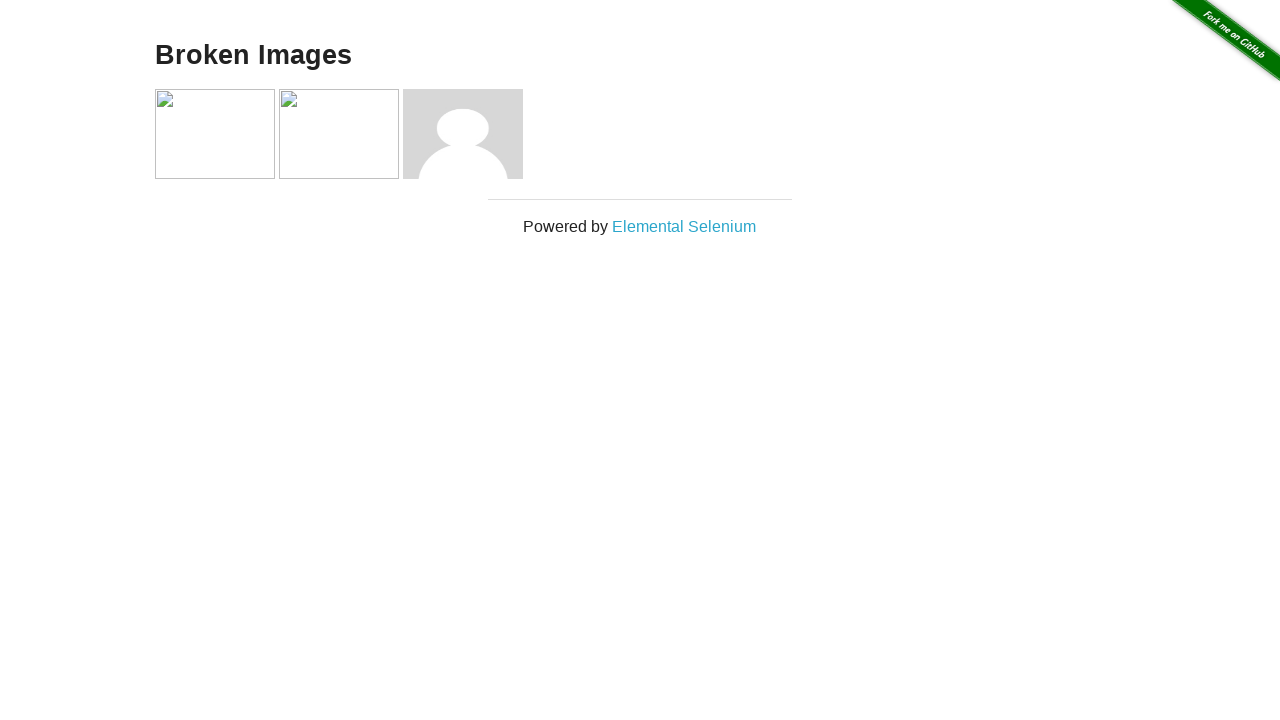